Tests hovering over all main navigation menu items sequentially

Starting URL: http://opencart.abstracta.us/

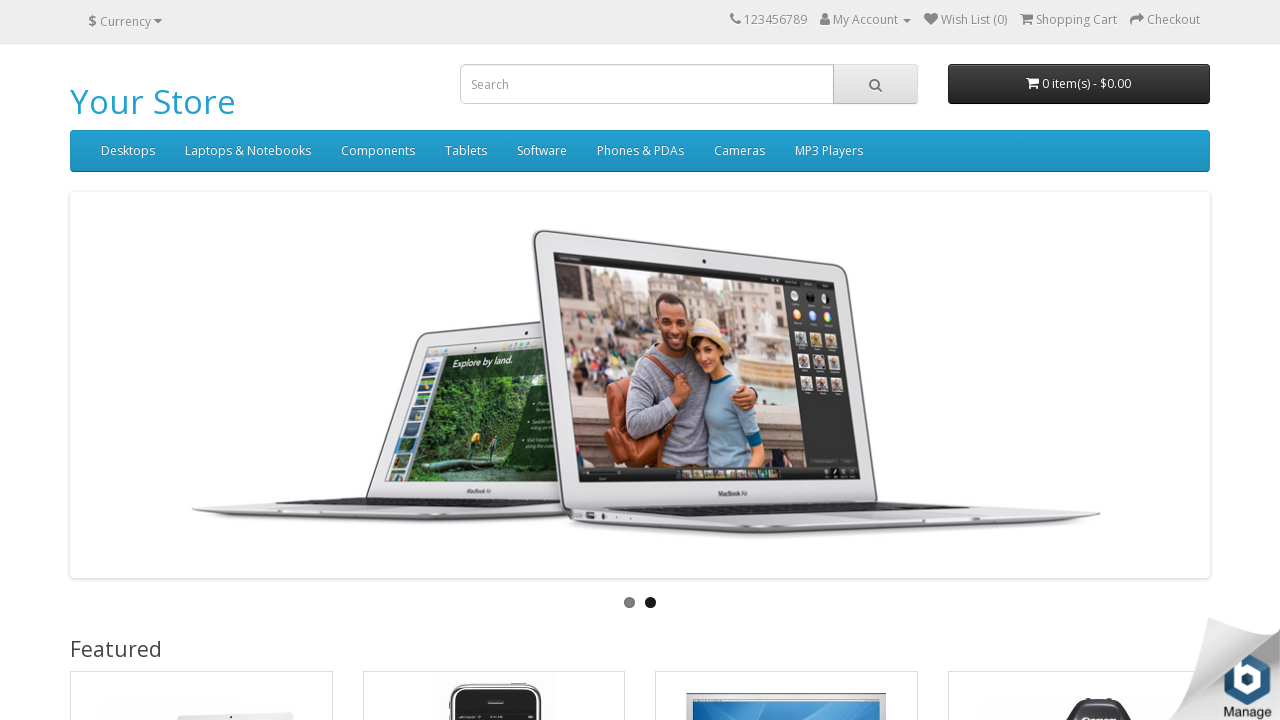

Waited for main navigation menu to load
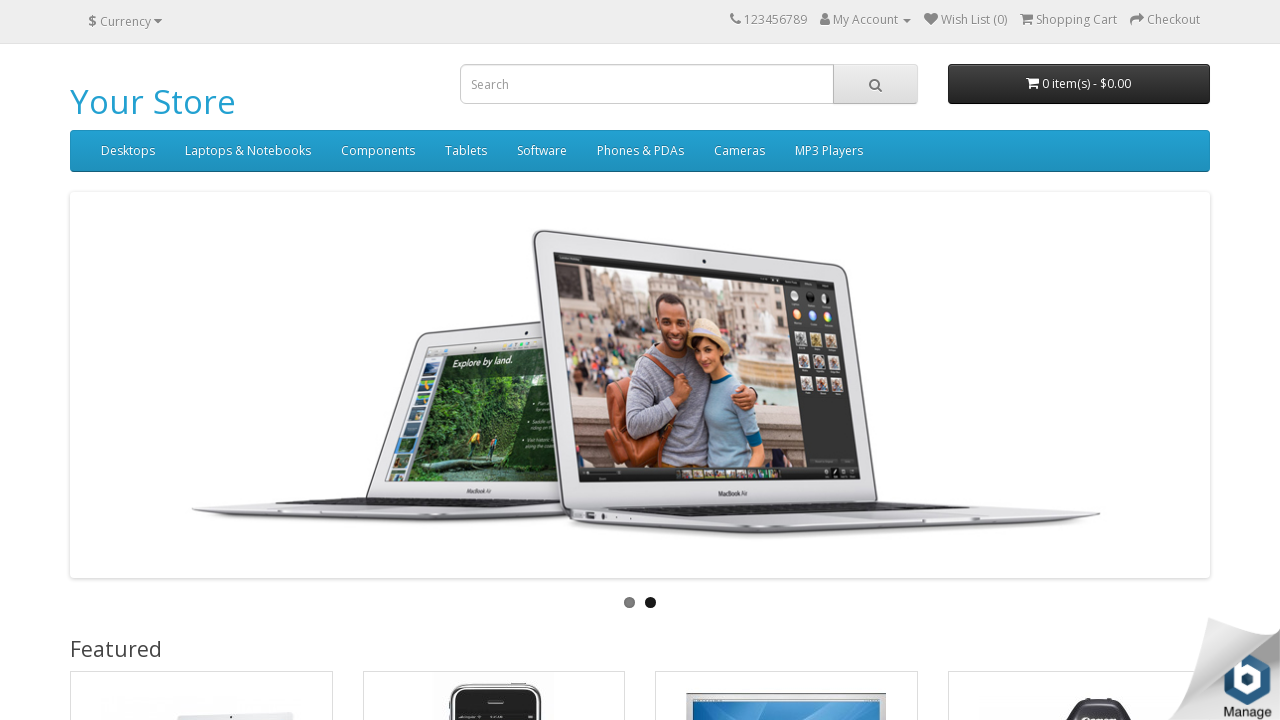

Retrieved all main menu items from navigation
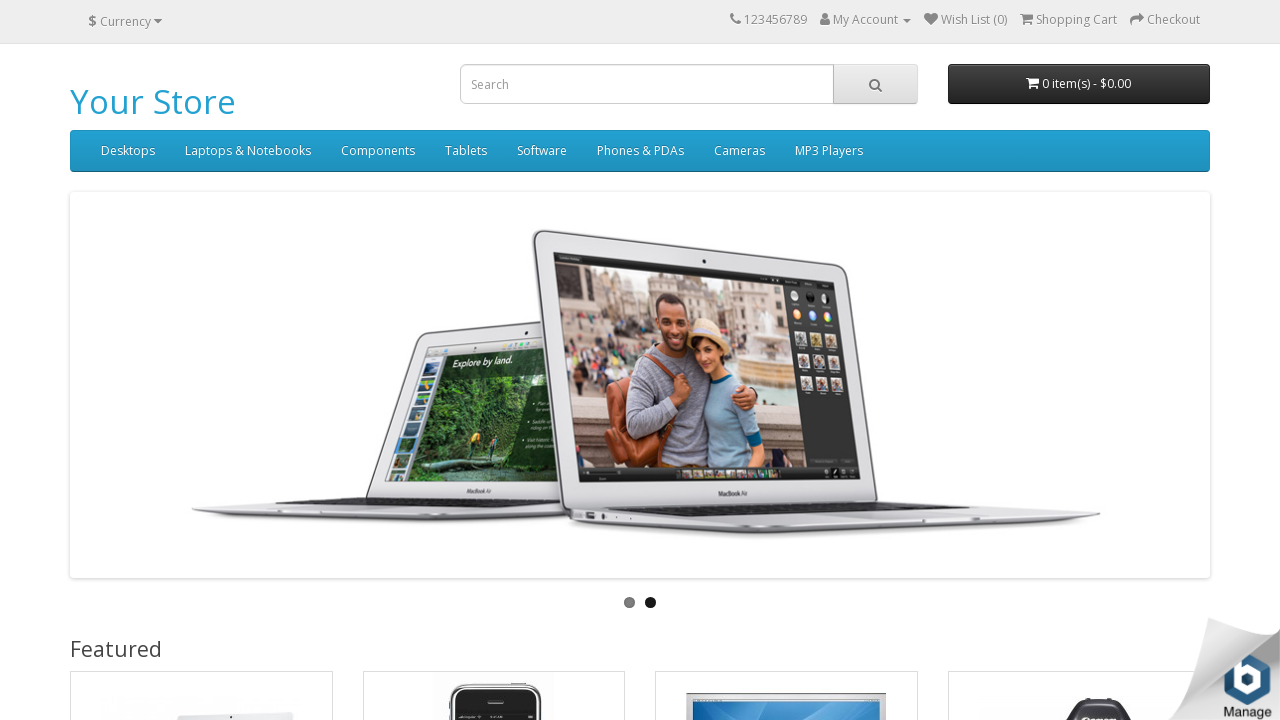

Hovered over main menu item at (128, 151) on ul.nav > li >> nth=0
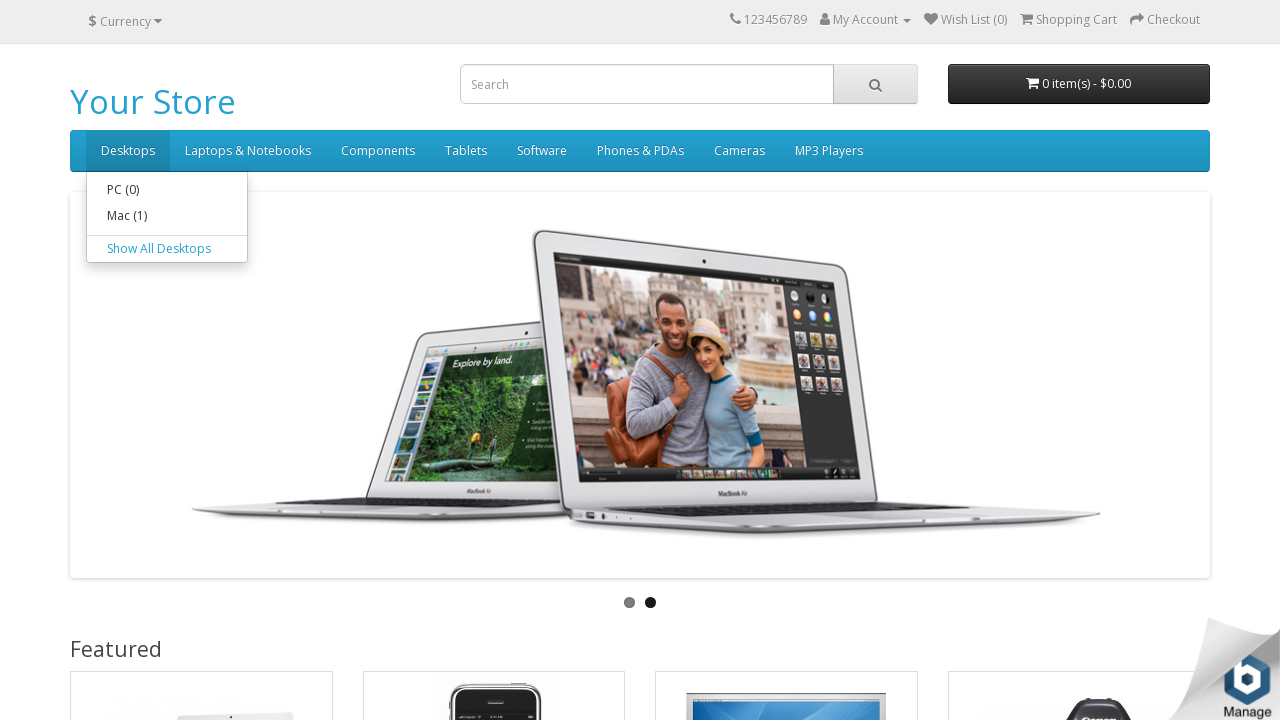

Waited 200ms for submenu to appear
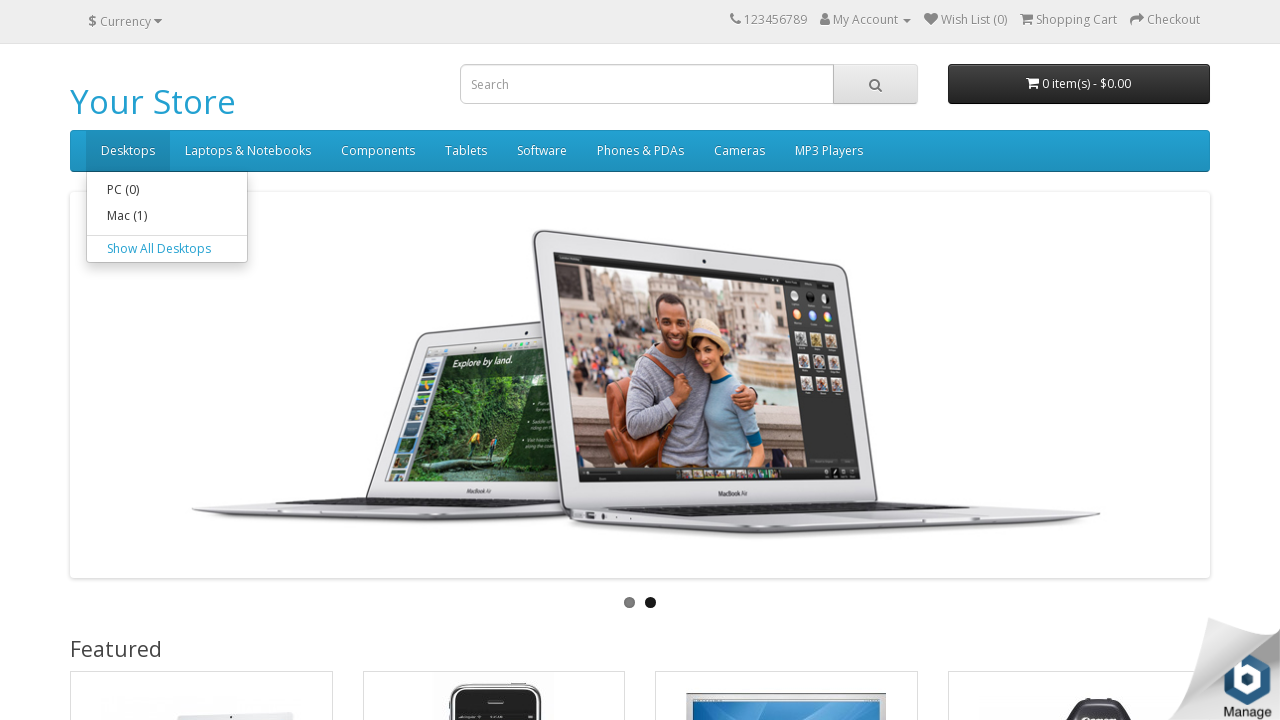

Hovered over main menu item at (248, 151) on ul.nav > li >> nth=1
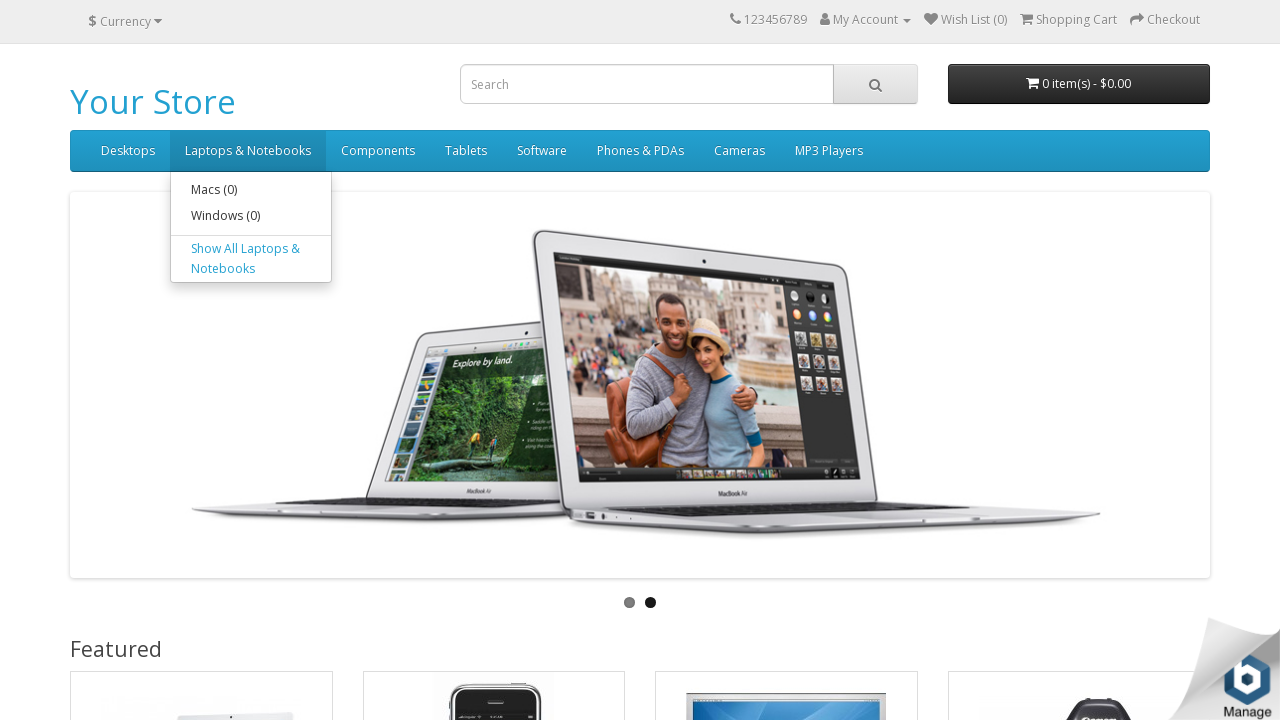

Waited 200ms for submenu to appear
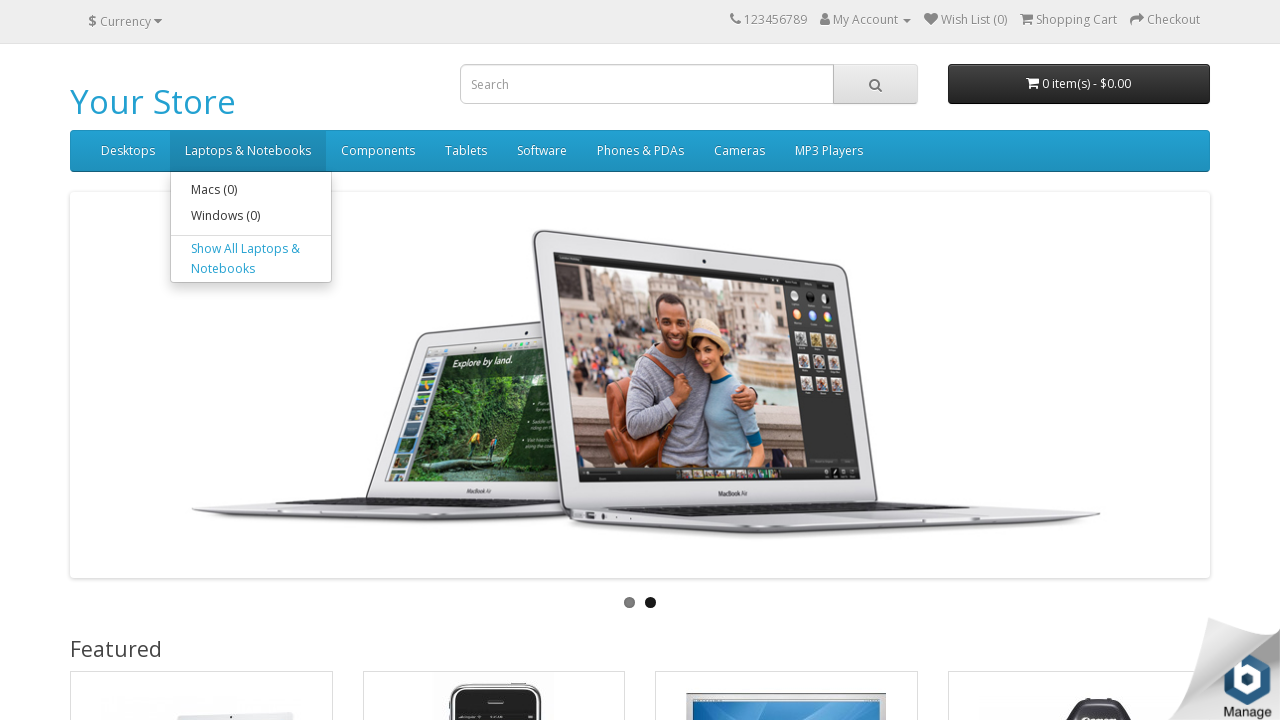

Hovered over main menu item at (378, 151) on ul.nav > li >> nth=2
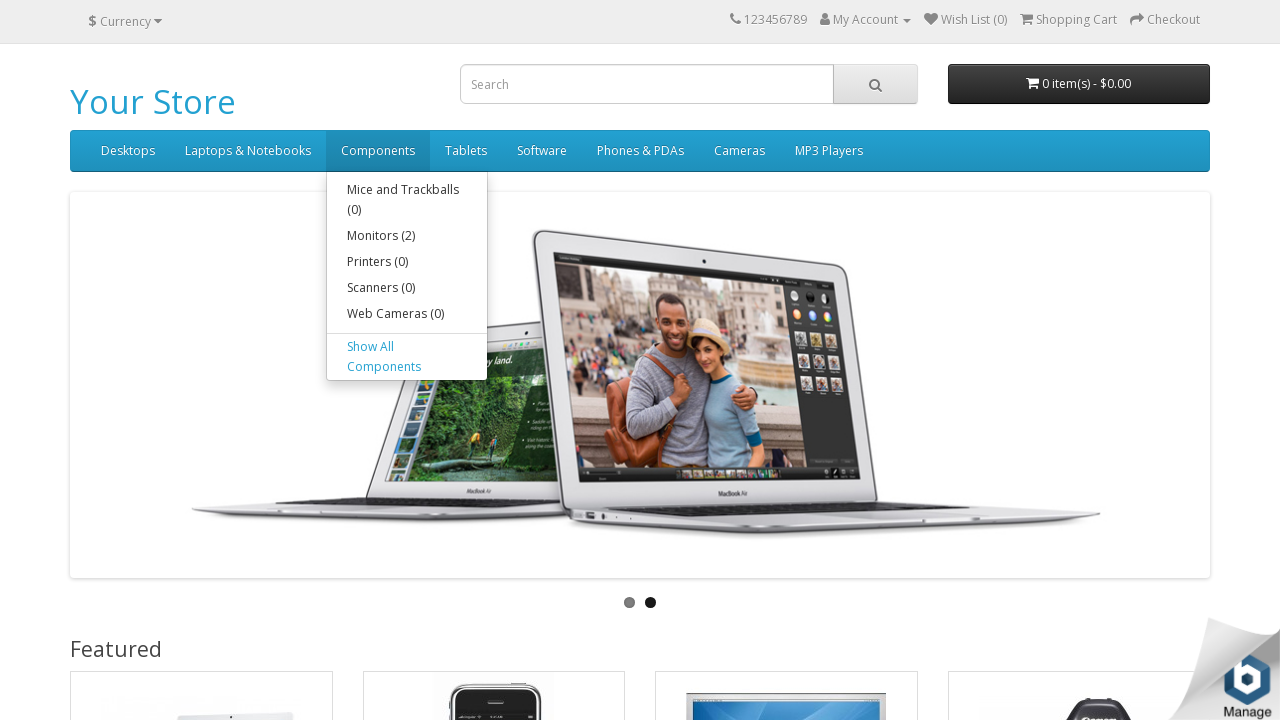

Waited 200ms for submenu to appear
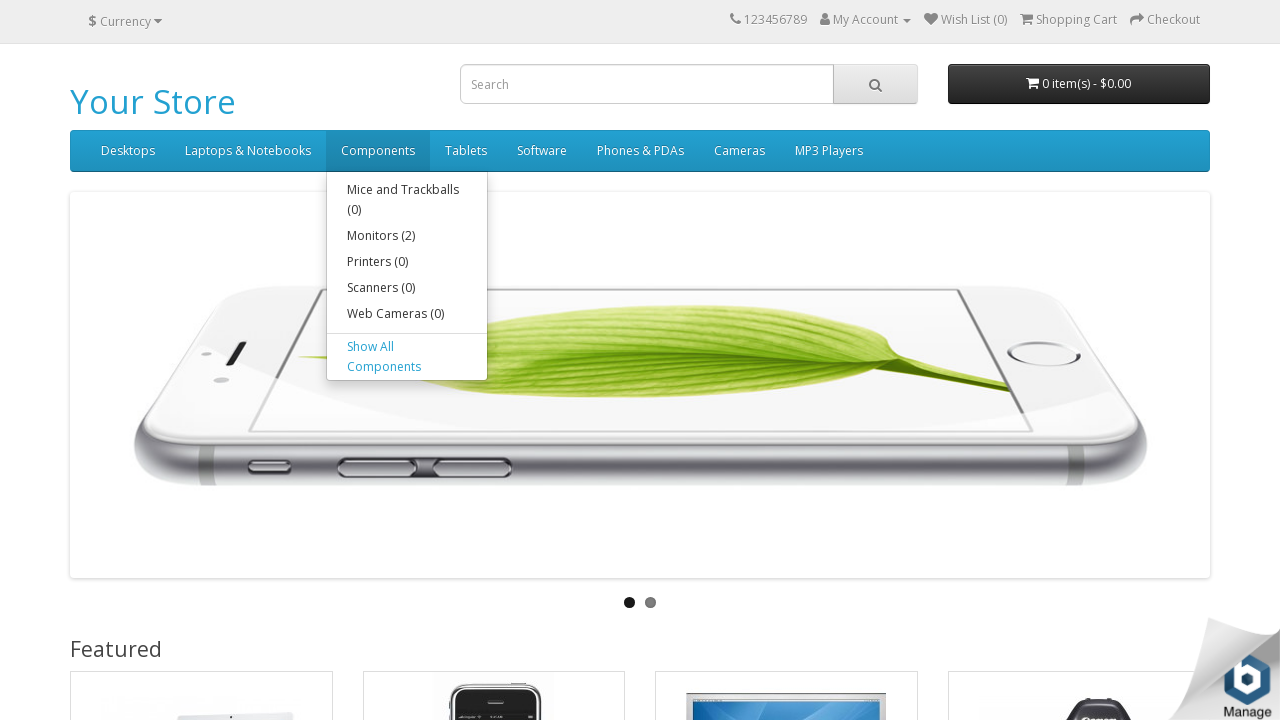

Hovered over main menu item at (466, 151) on ul.nav > li >> nth=3
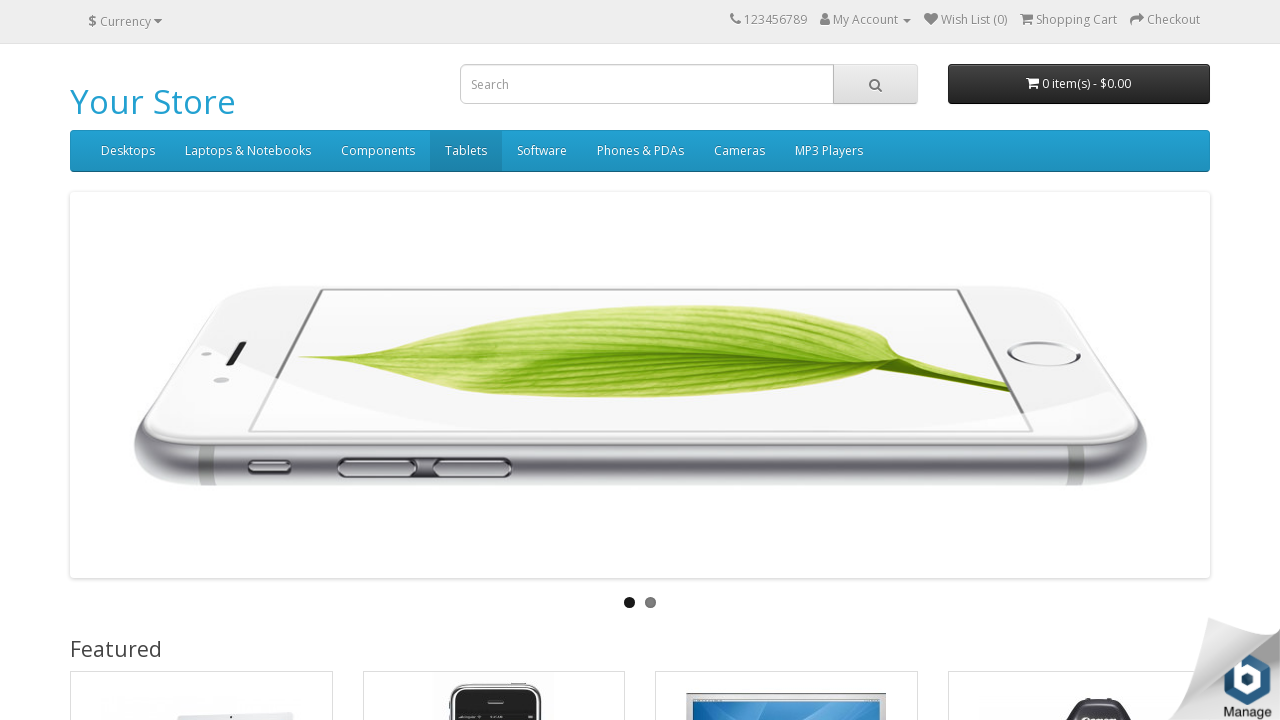

Waited 200ms for submenu to appear
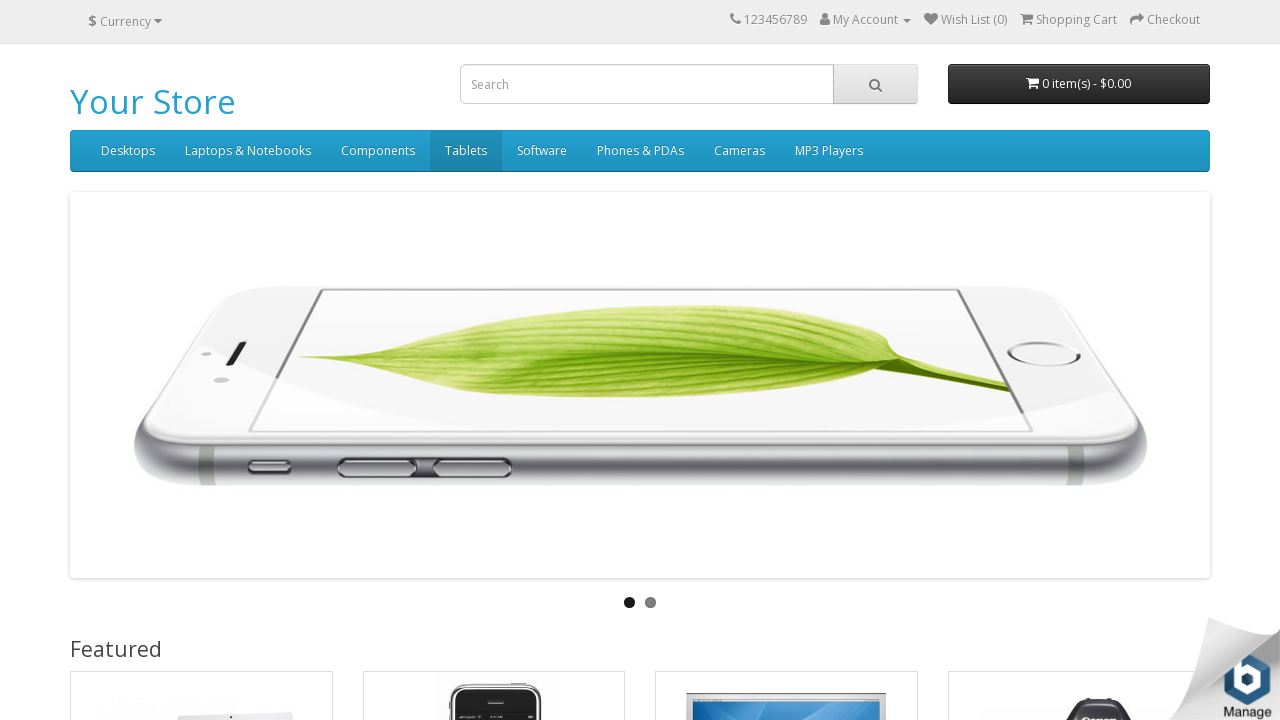

Hovered over main menu item at (542, 151) on ul.nav > li >> nth=4
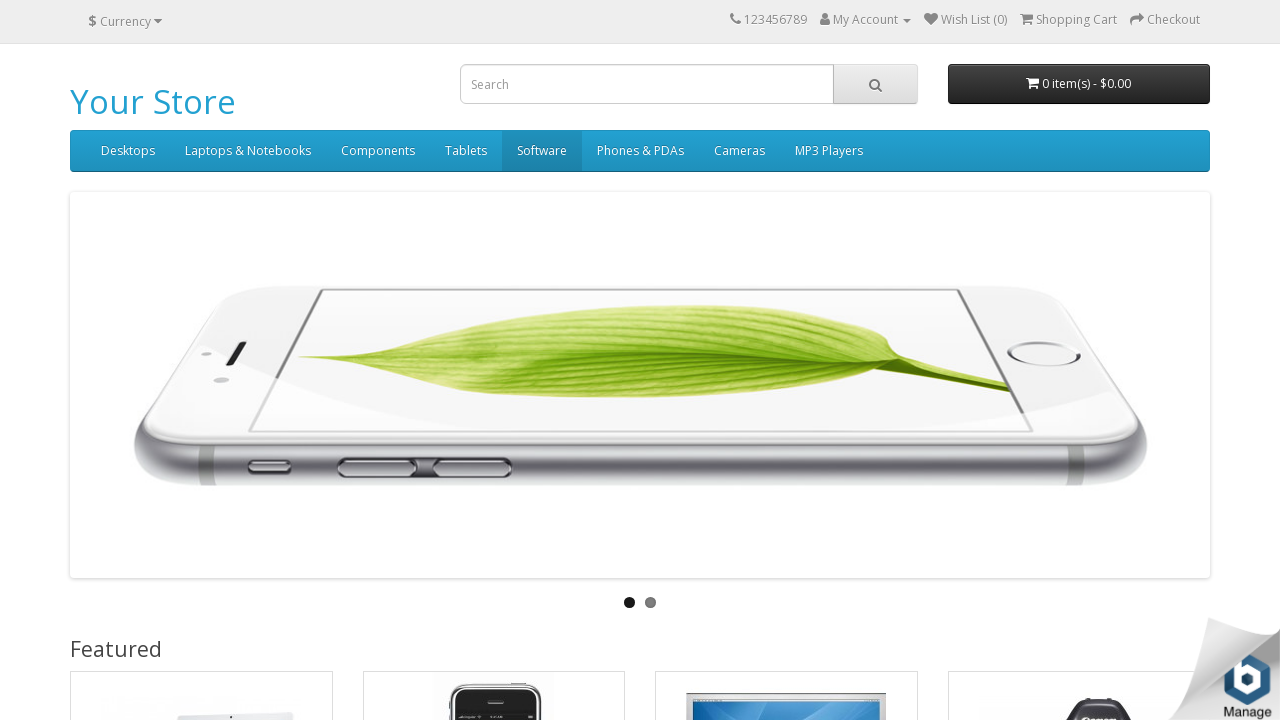

Waited 200ms for submenu to appear
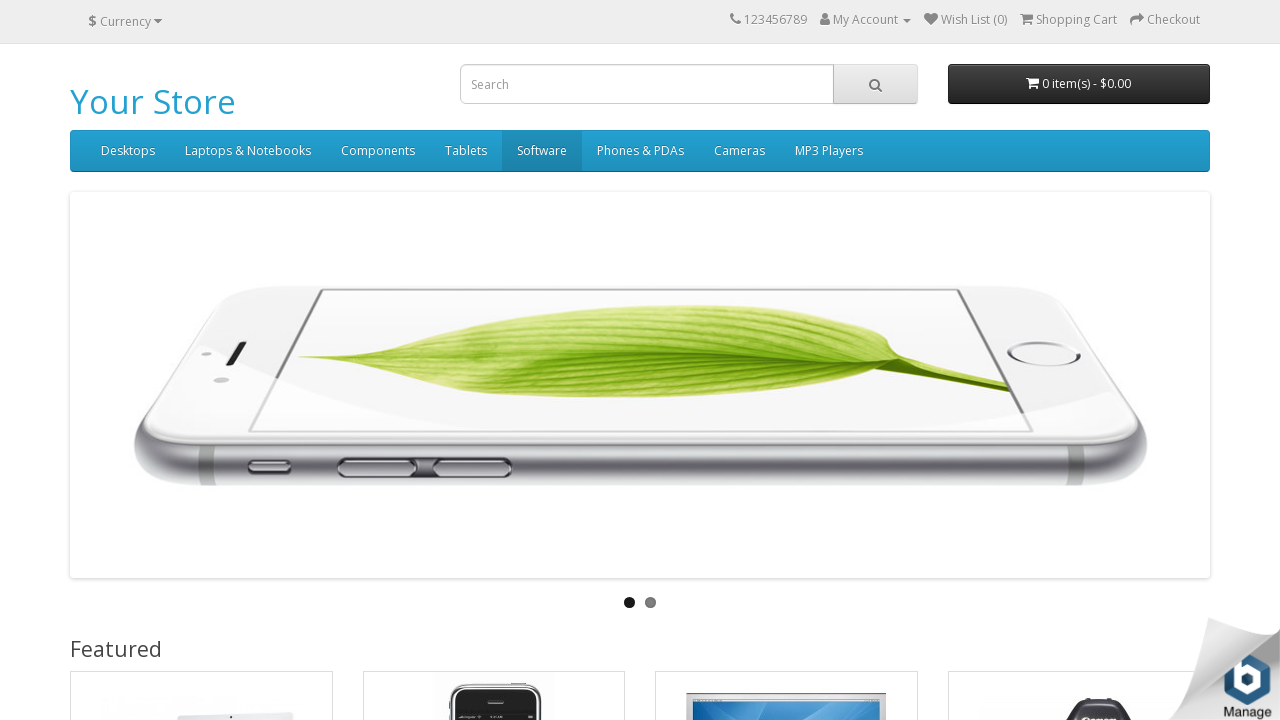

Hovered over main menu item at (640, 151) on ul.nav > li >> nth=5
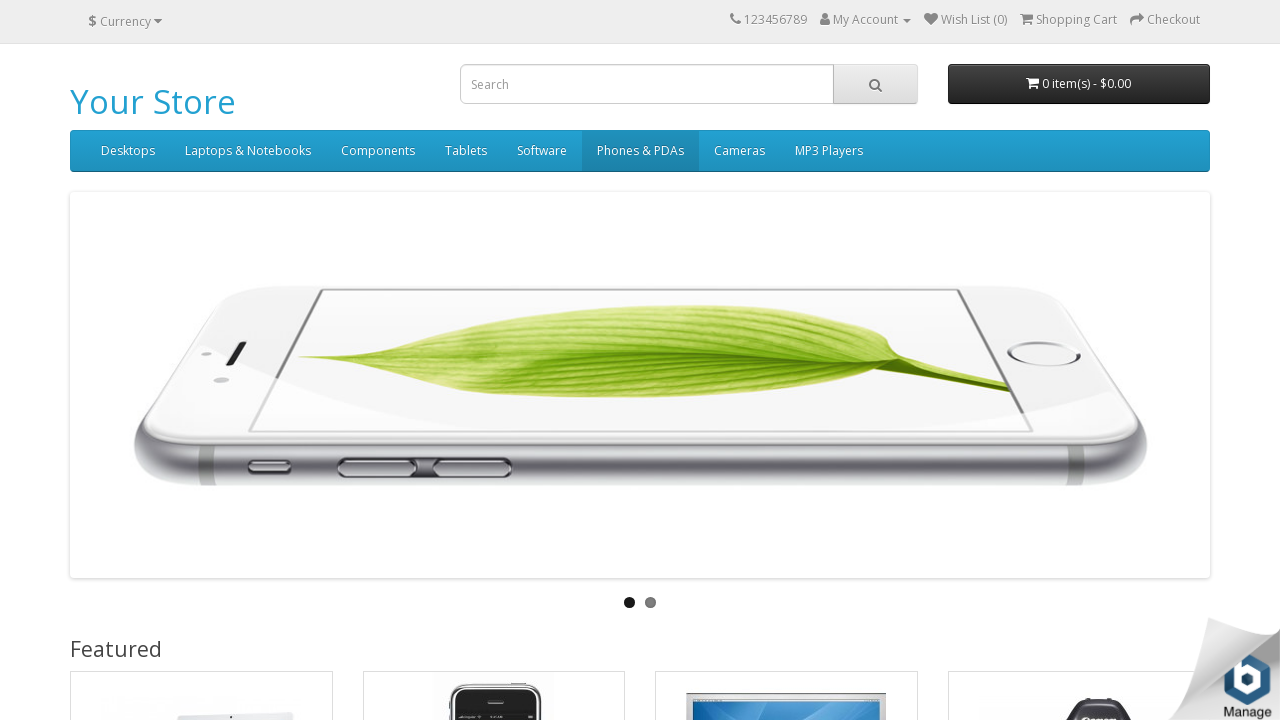

Waited 200ms for submenu to appear
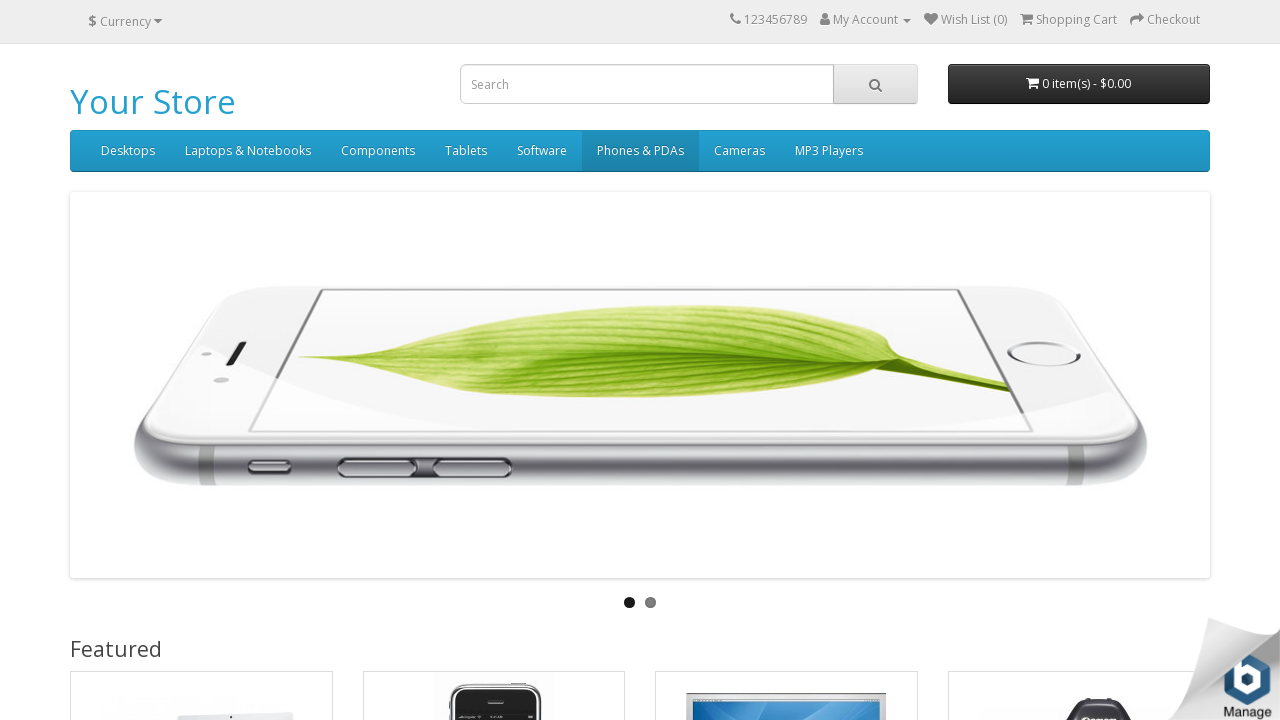

Hovered over main menu item at (740, 151) on ul.nav > li >> nth=6
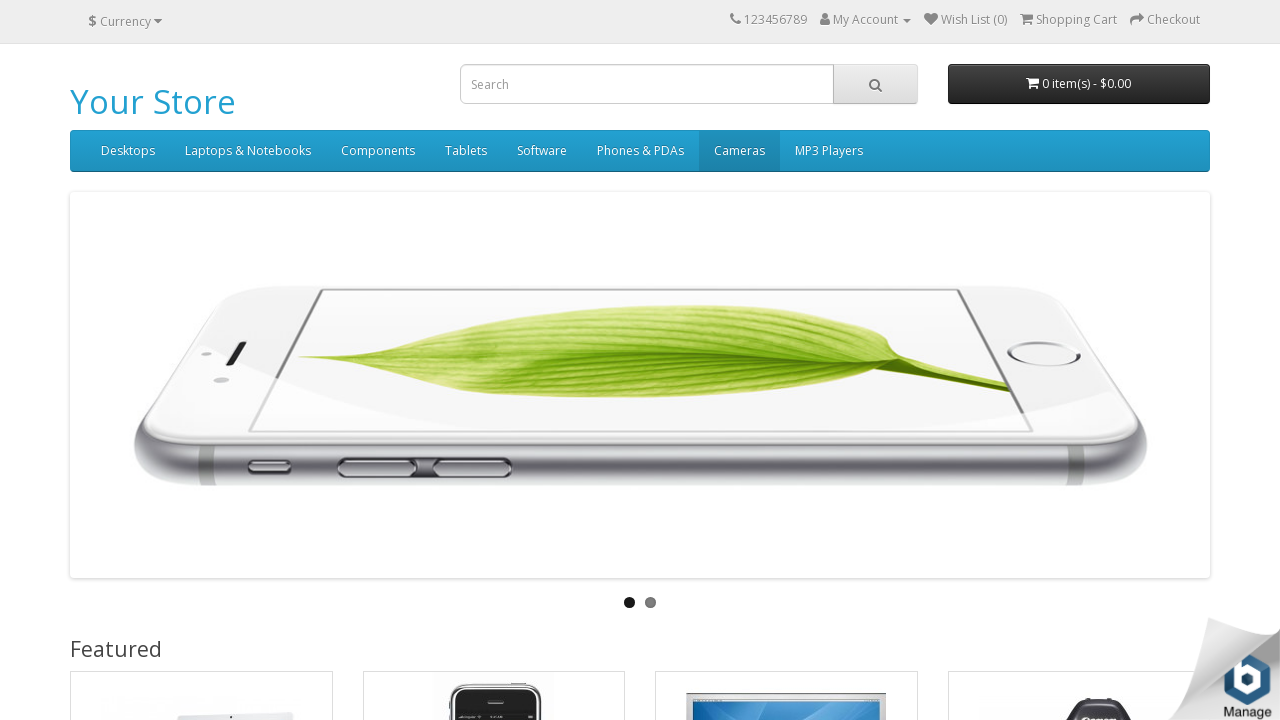

Waited 200ms for submenu to appear
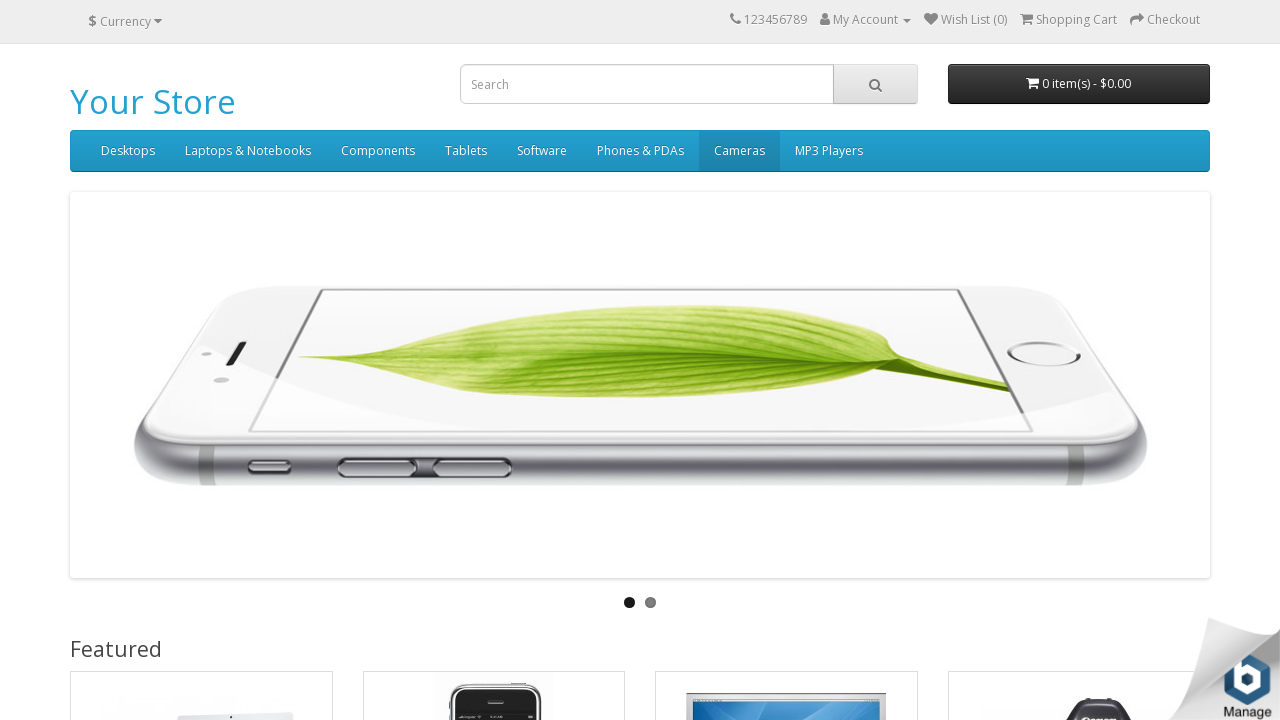

Hovered over main menu item at (829, 151) on ul.nav > li >> nth=7
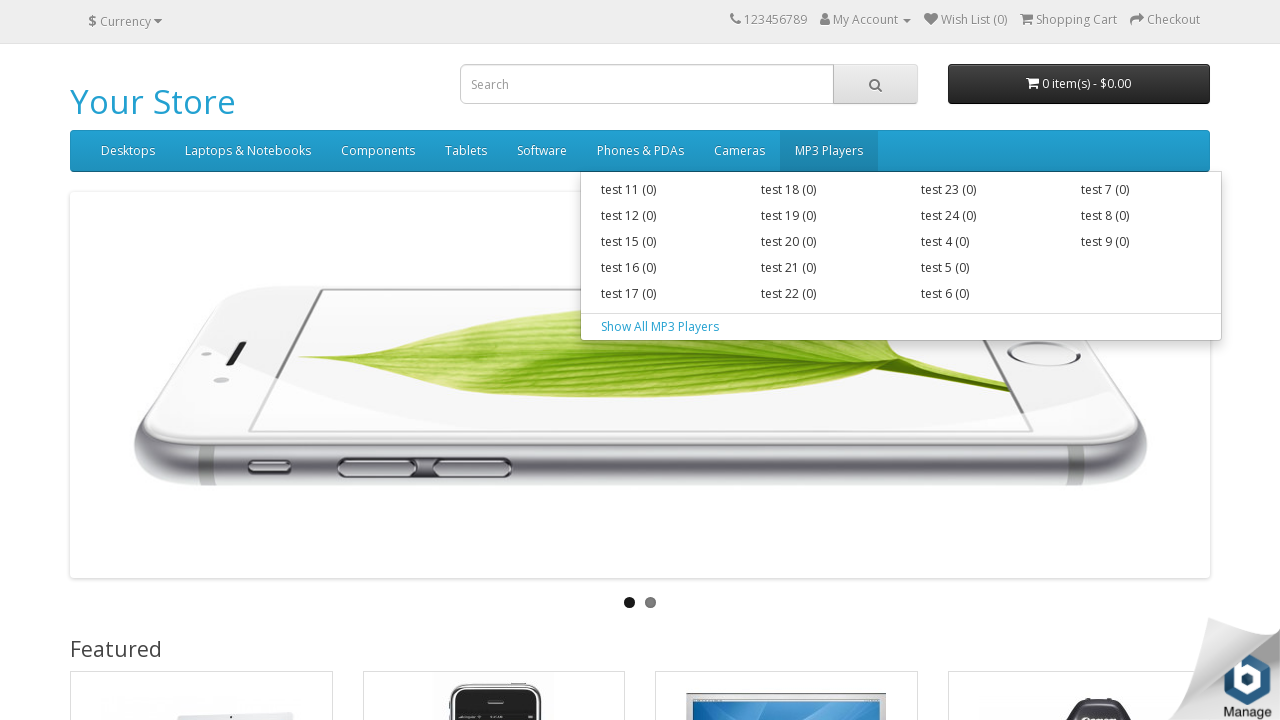

Waited 200ms for submenu to appear
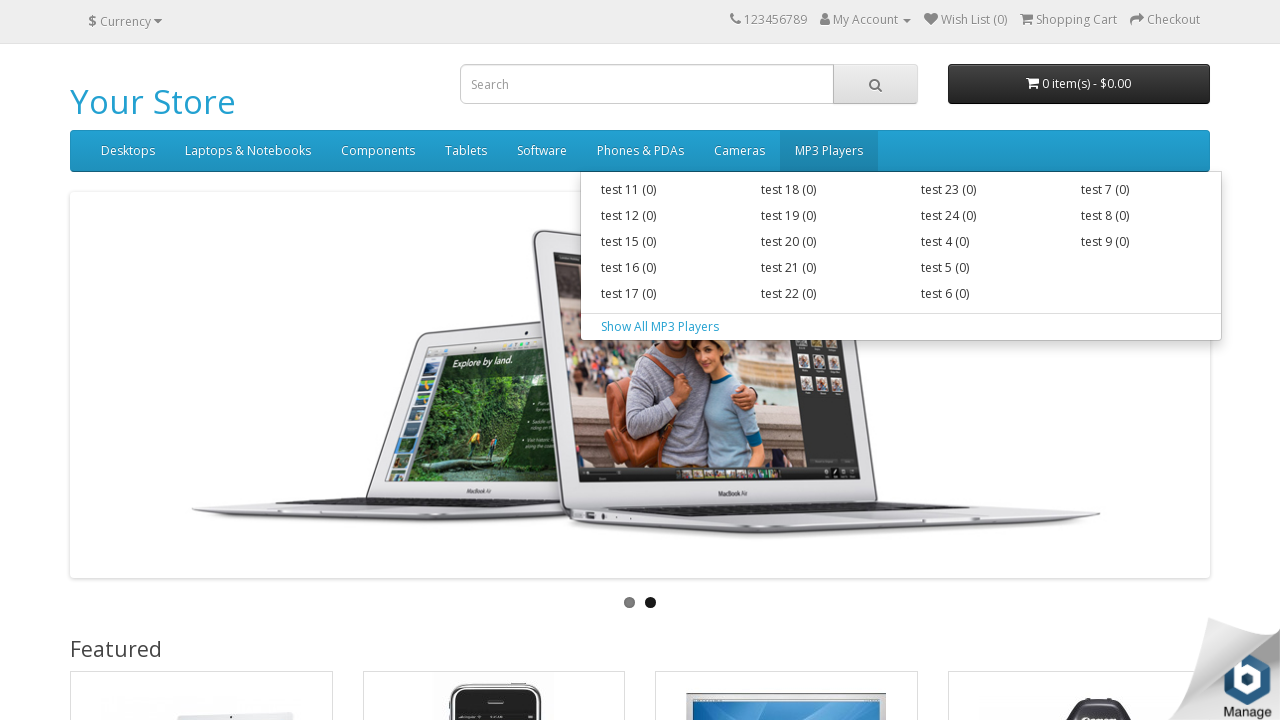

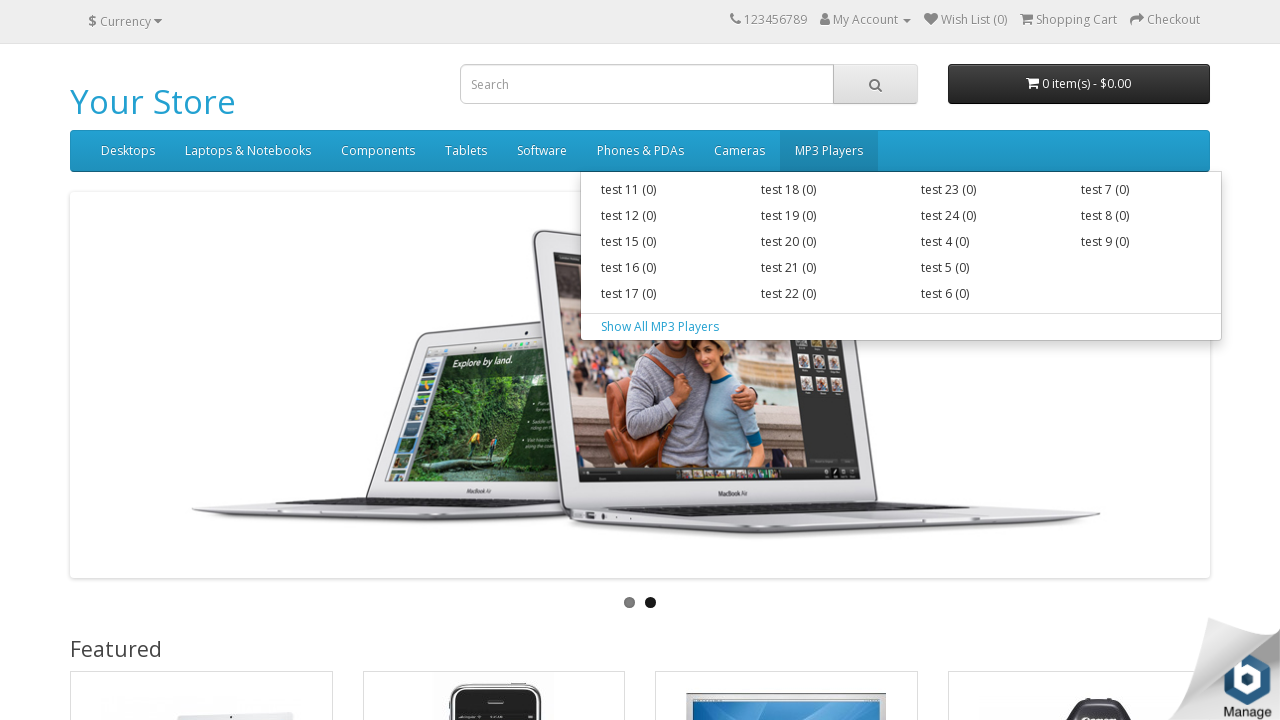